Tests a text box form by filling in full name, email, current address, and permanent address fields, then submits the form and verifies the output displays the entered information correctly.

Starting URL: https://demoqa.com/text-box

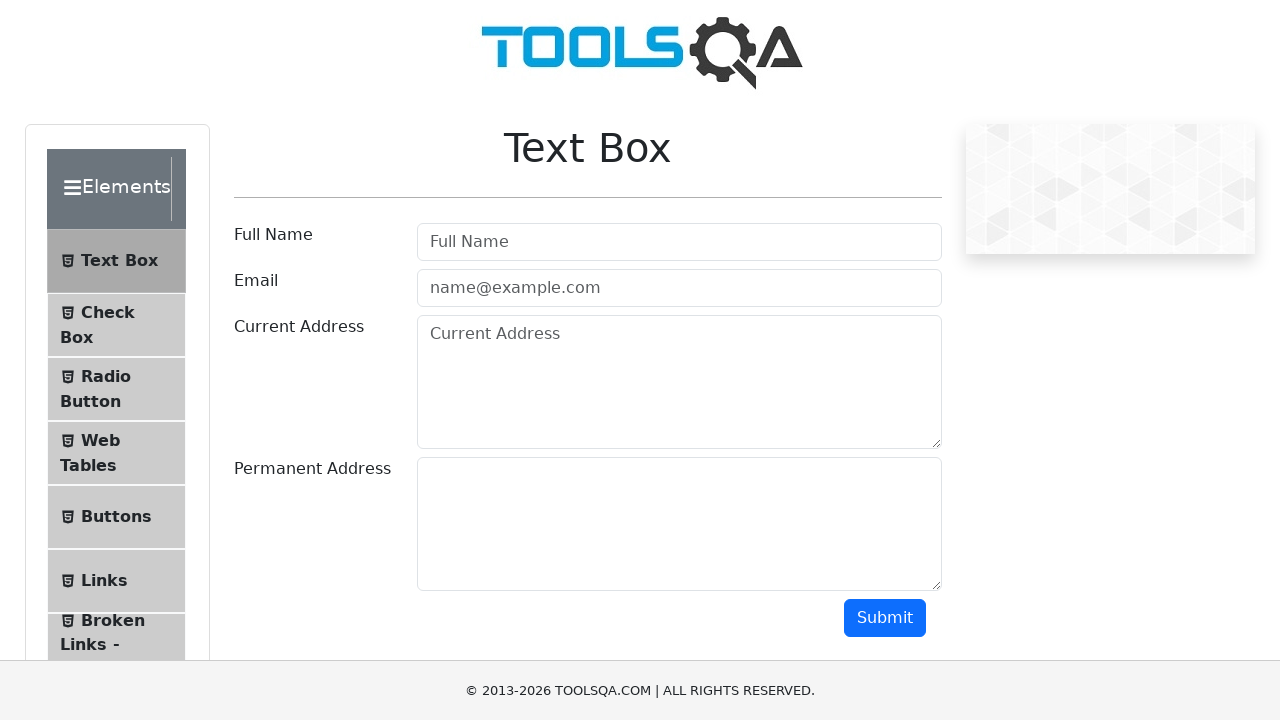

Filled Full Name field with 'Konstanta' on [placeholder="Full Name"]
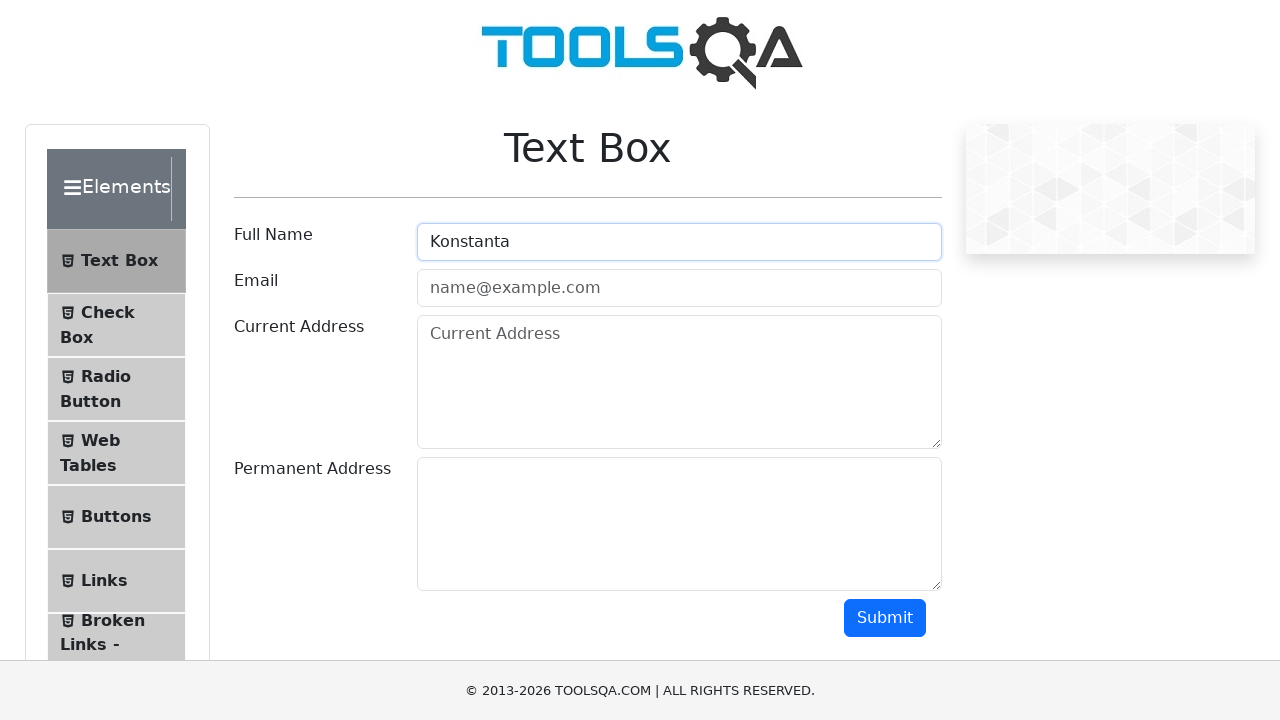

Filled Email field with 'Grom_Zadira@p.ru' on [placeholder="name@example.com"]
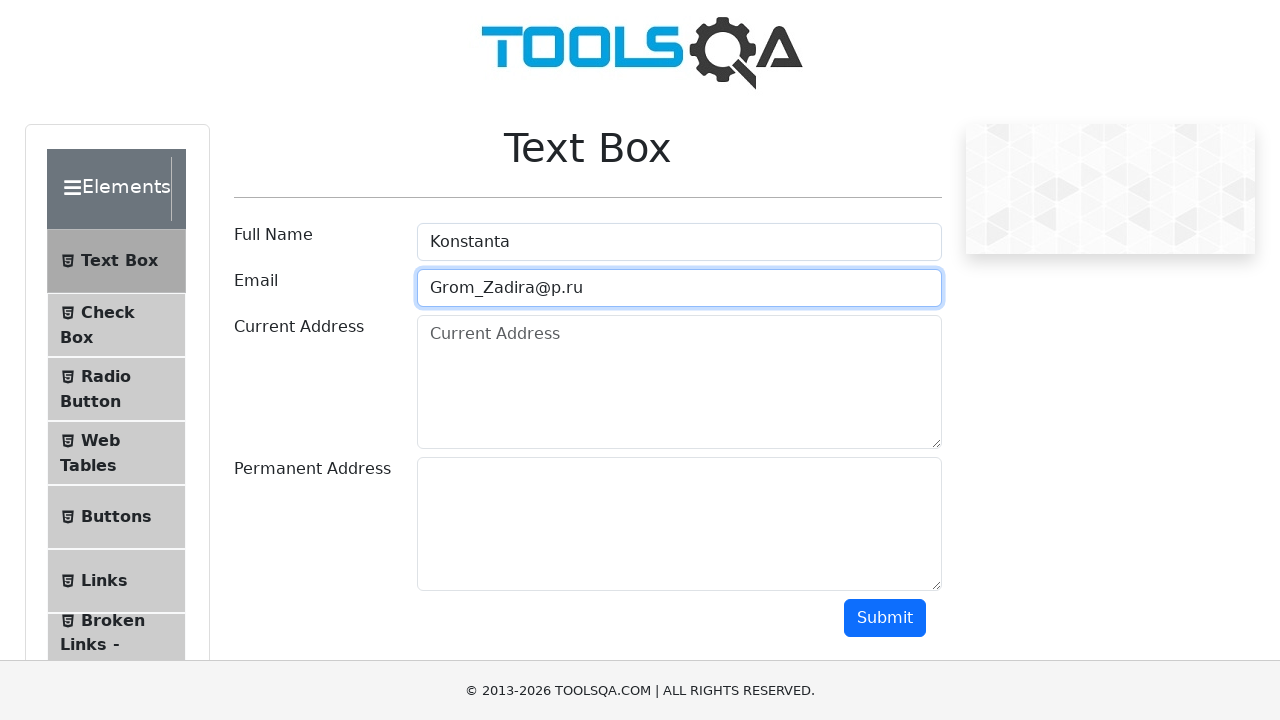

Filled Current Address field with 'Ukraine' on [placeholder="Current Address"]
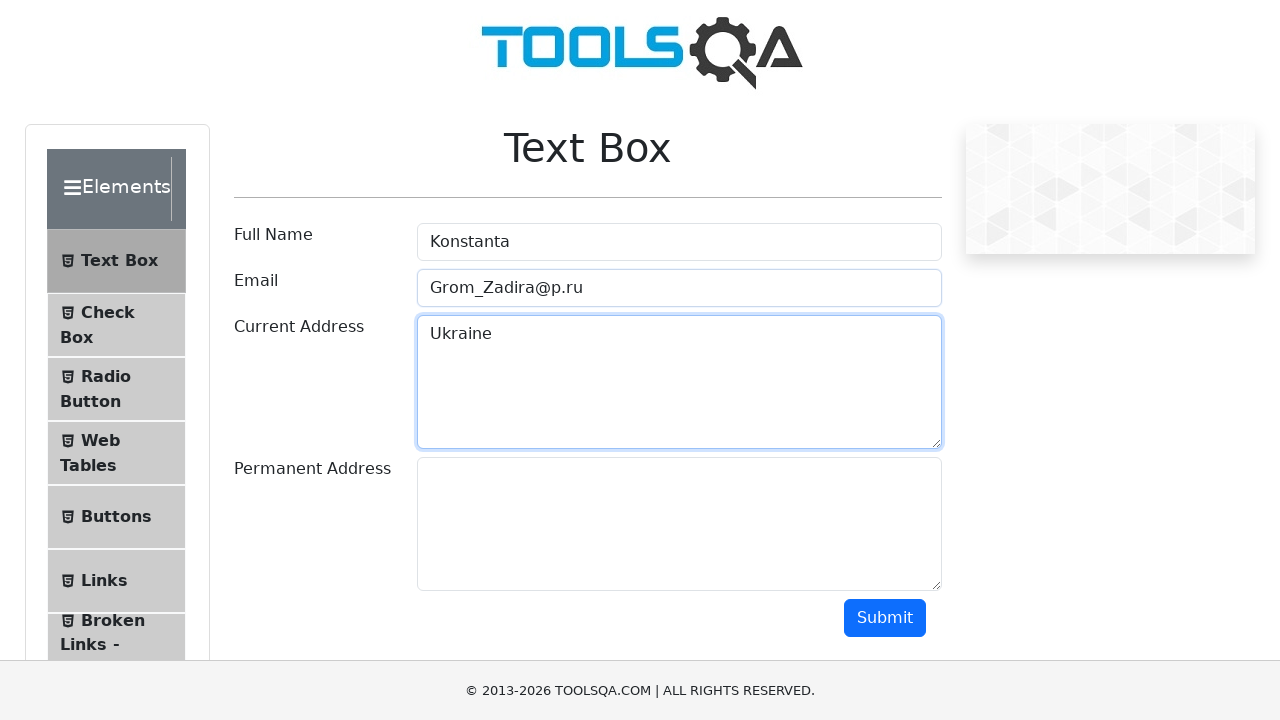

Filled Permanent Address field with 'Ukraine' on #permanentAddress
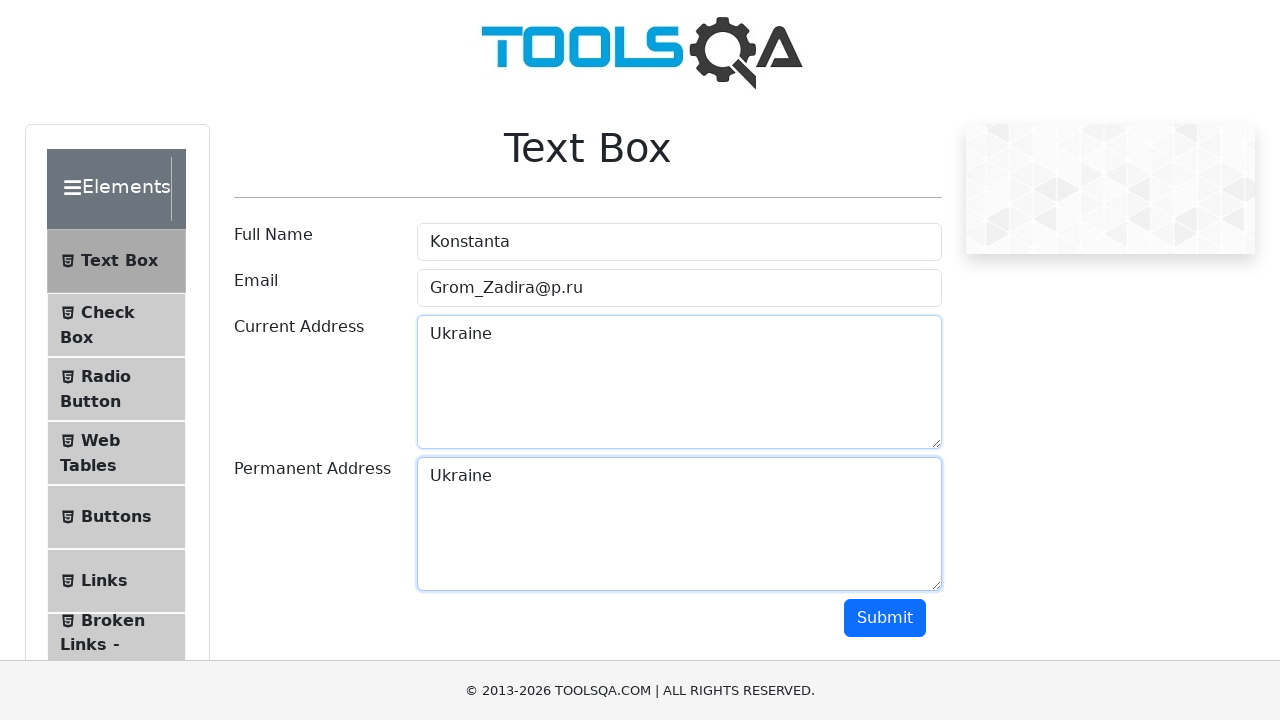

Scrolled submit button into view
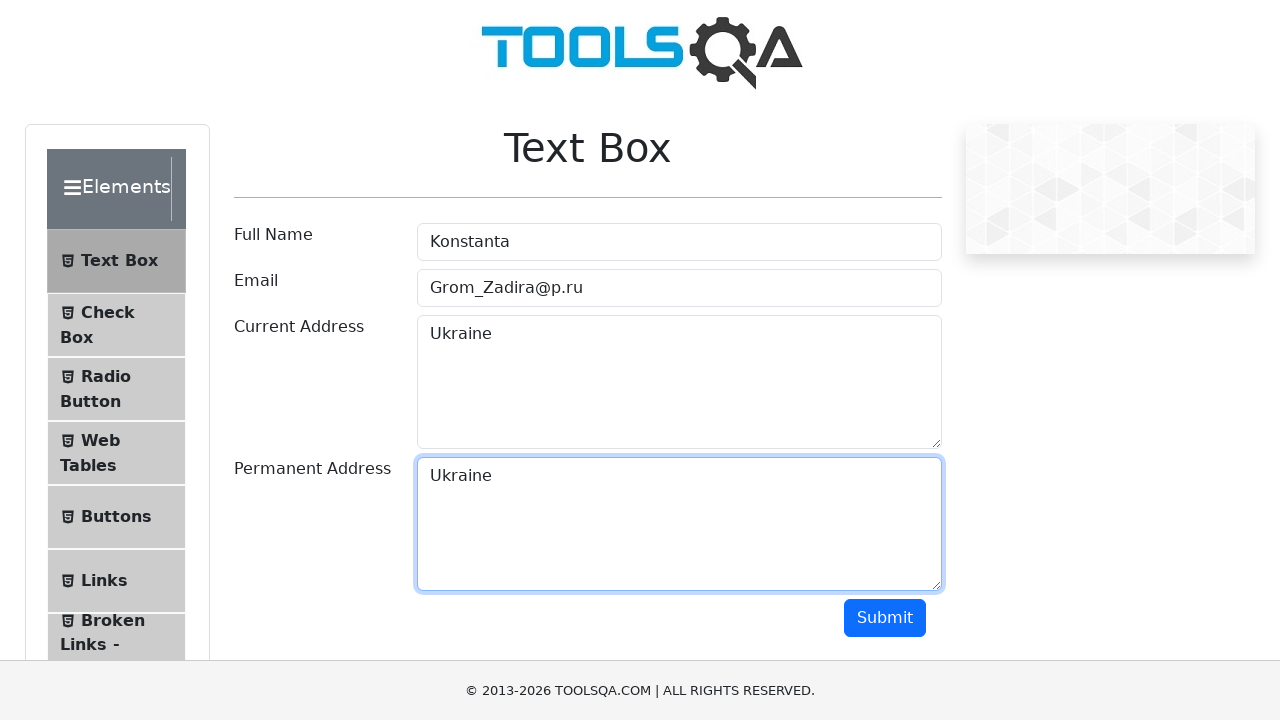

Clicked submit button to submit the form at (885, 618) on #submit
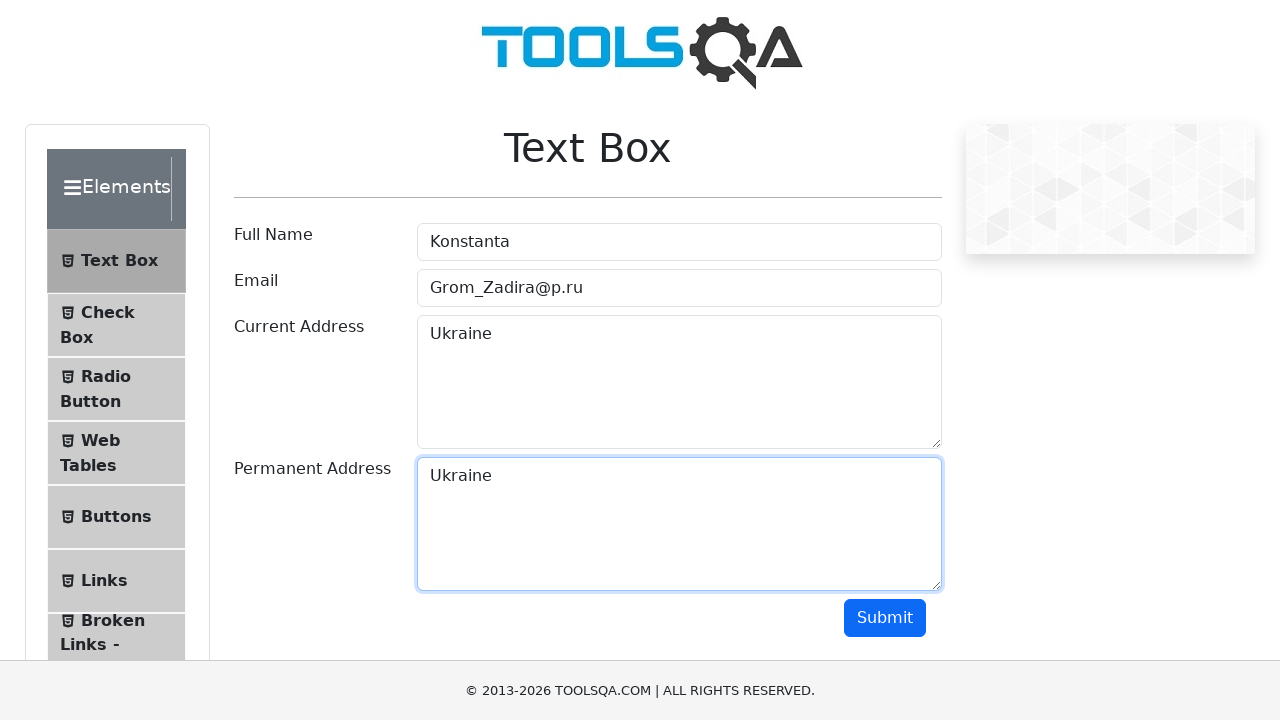

Form output section appeared displaying submitted information
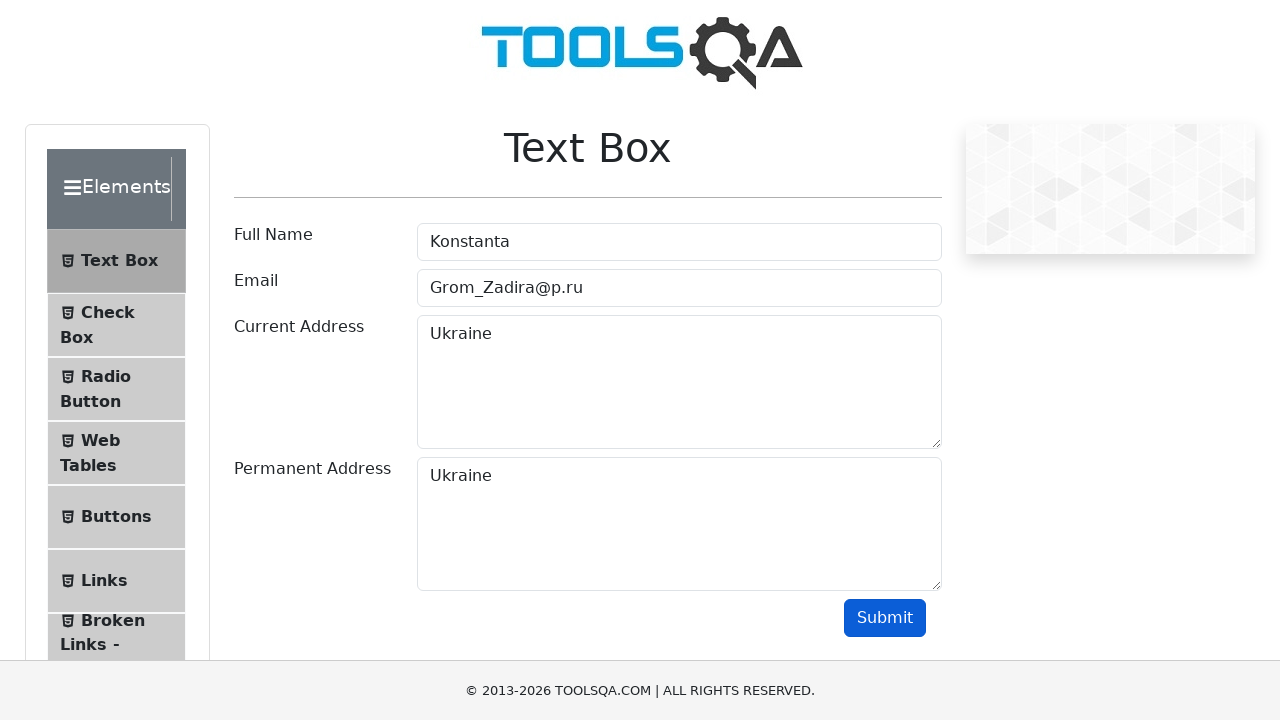

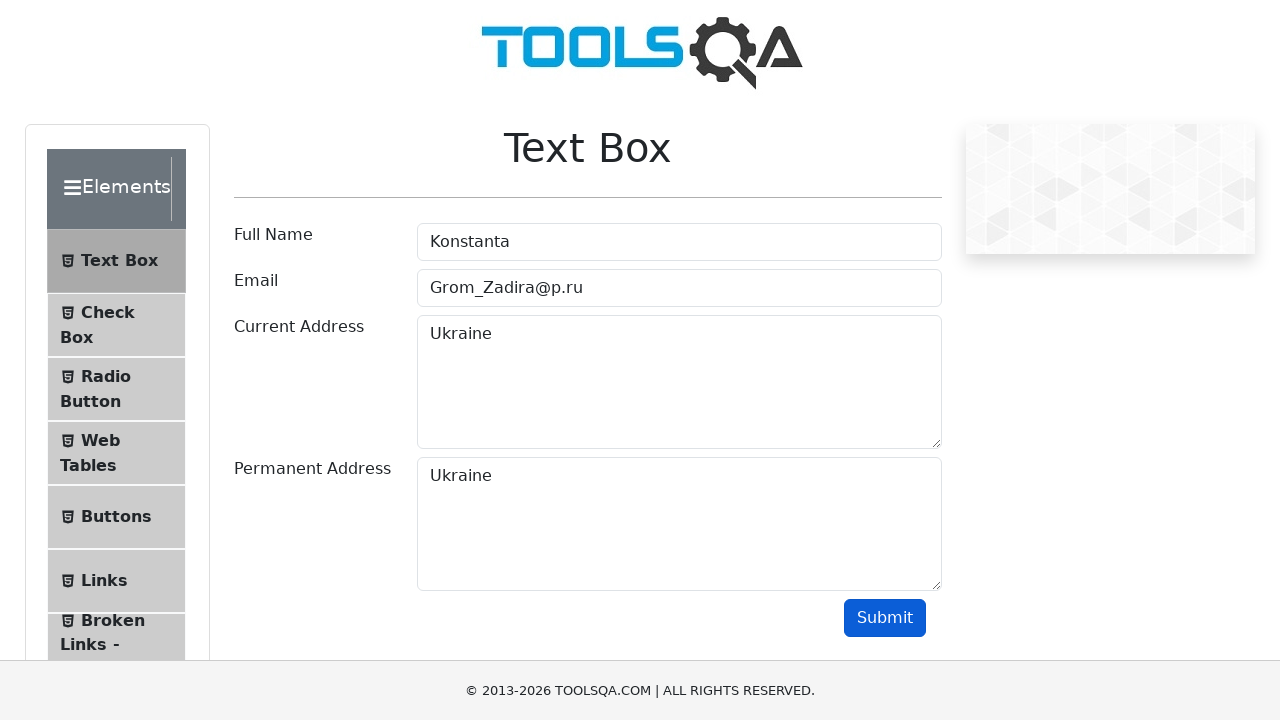